Navigates to a file download page and clicks on a file link to initiate download

Starting URL: http://the-internet.herokuapp.com/download

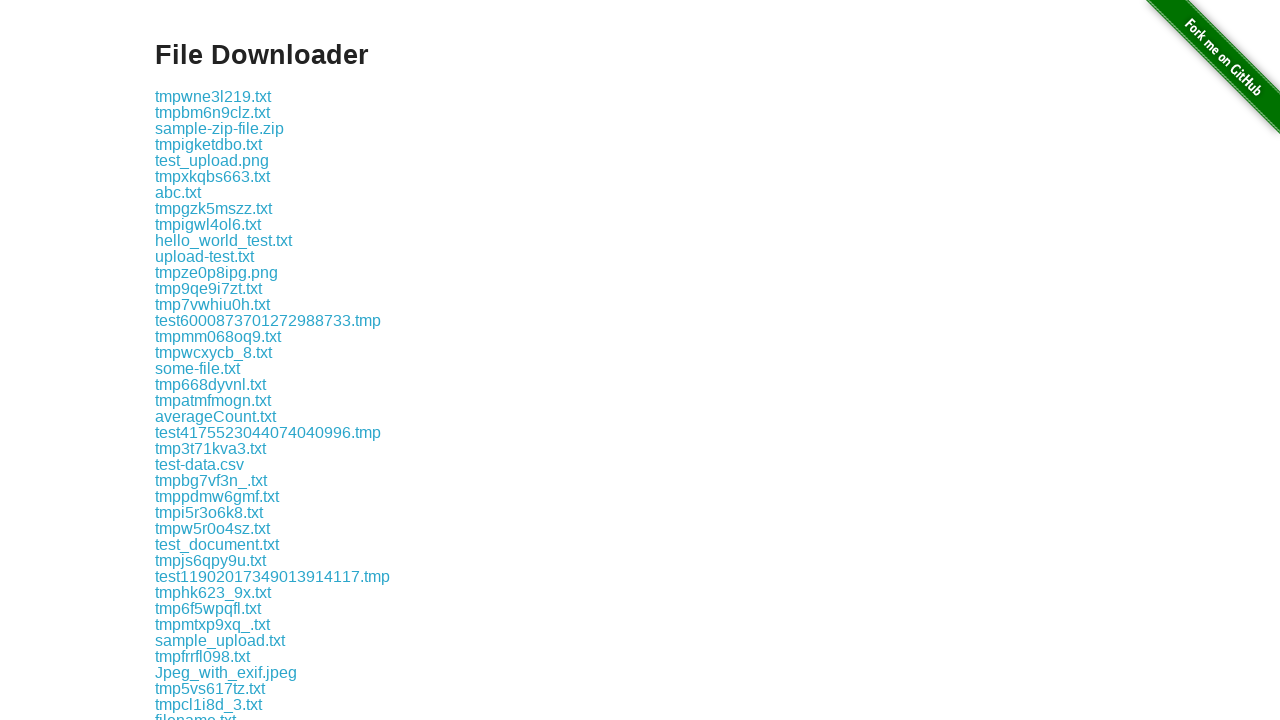

Waited for download file link 'some-file.txt' to be visible
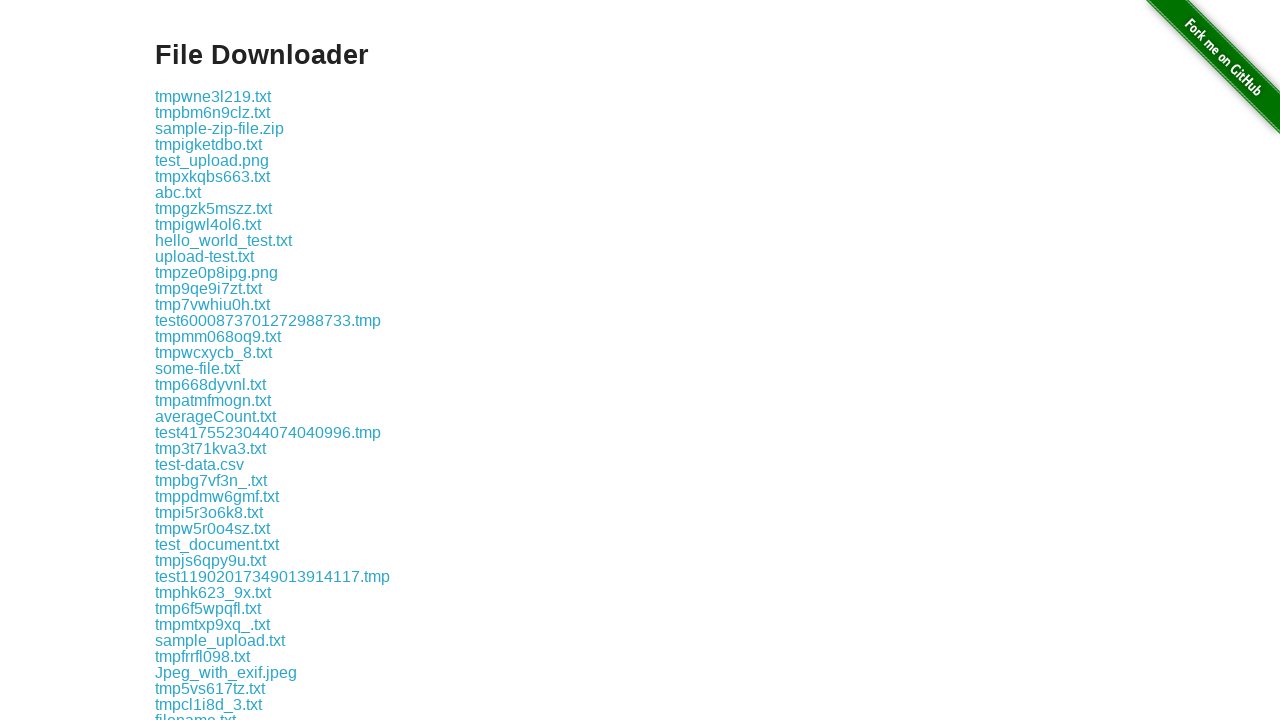

Clicked on 'some-file.txt' download link to initiate file download at (198, 368) on a:has-text('some-file.txt')
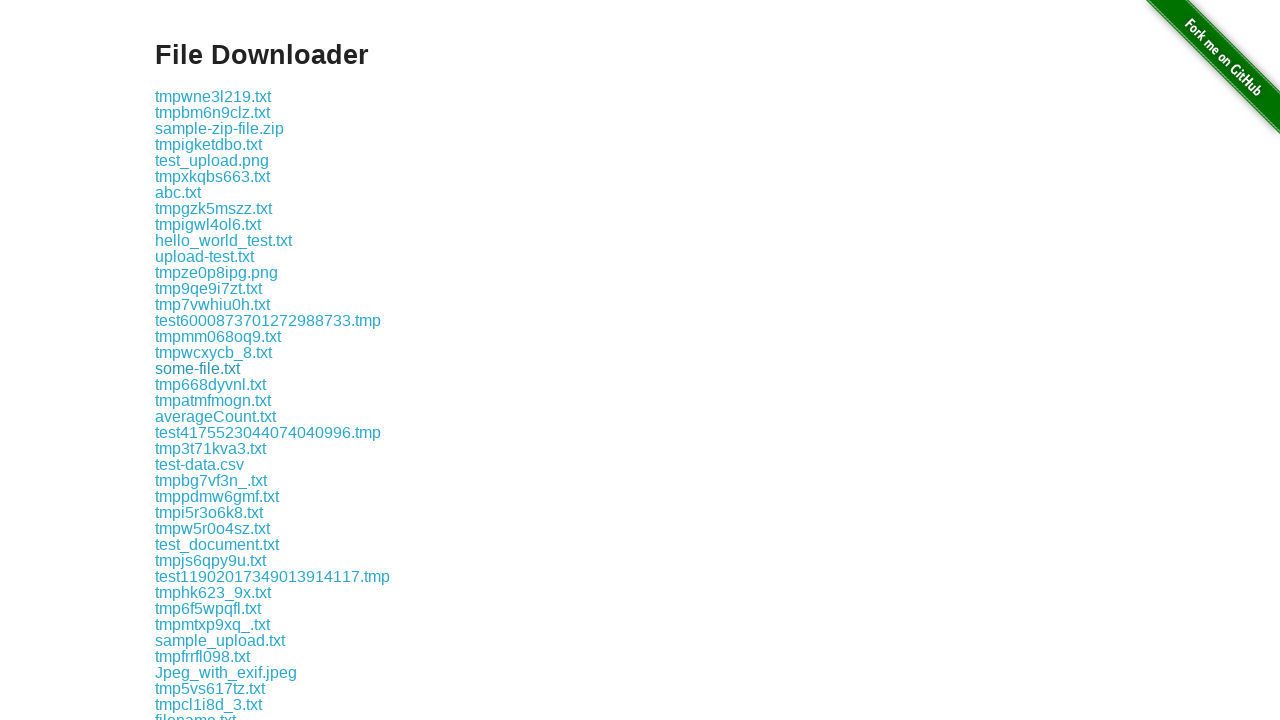

Waited 1 second for download to initiate
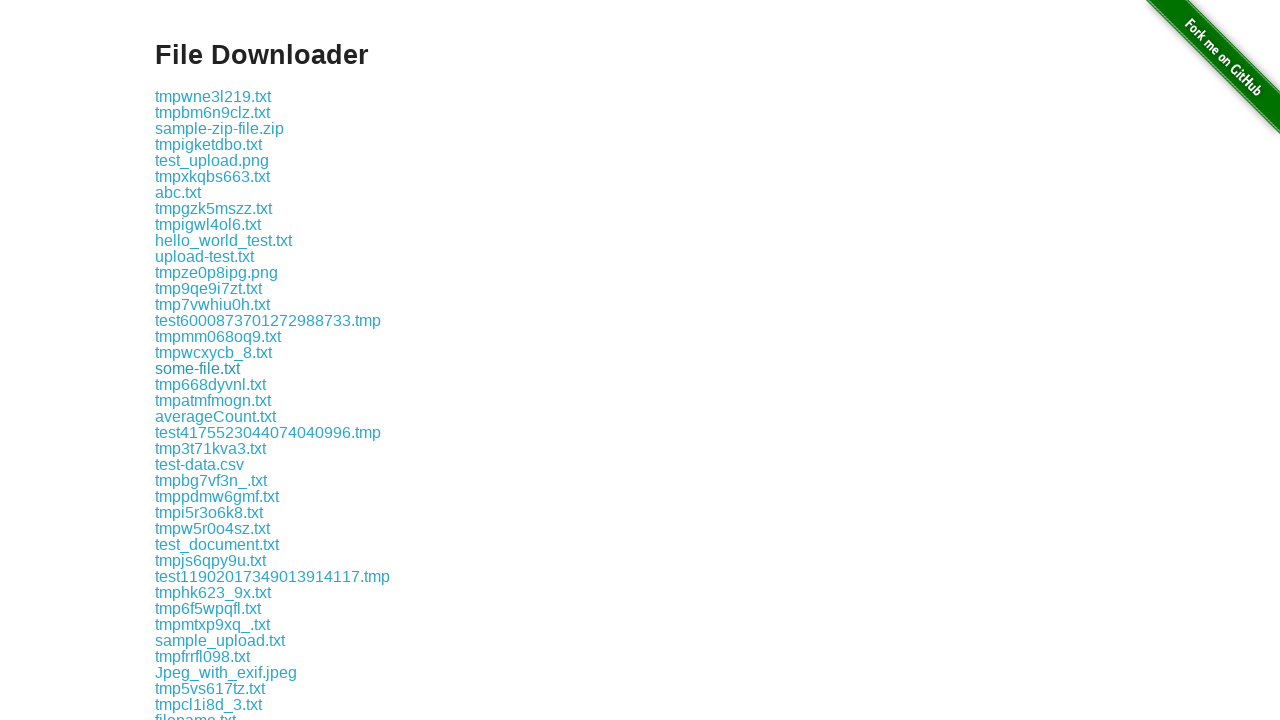

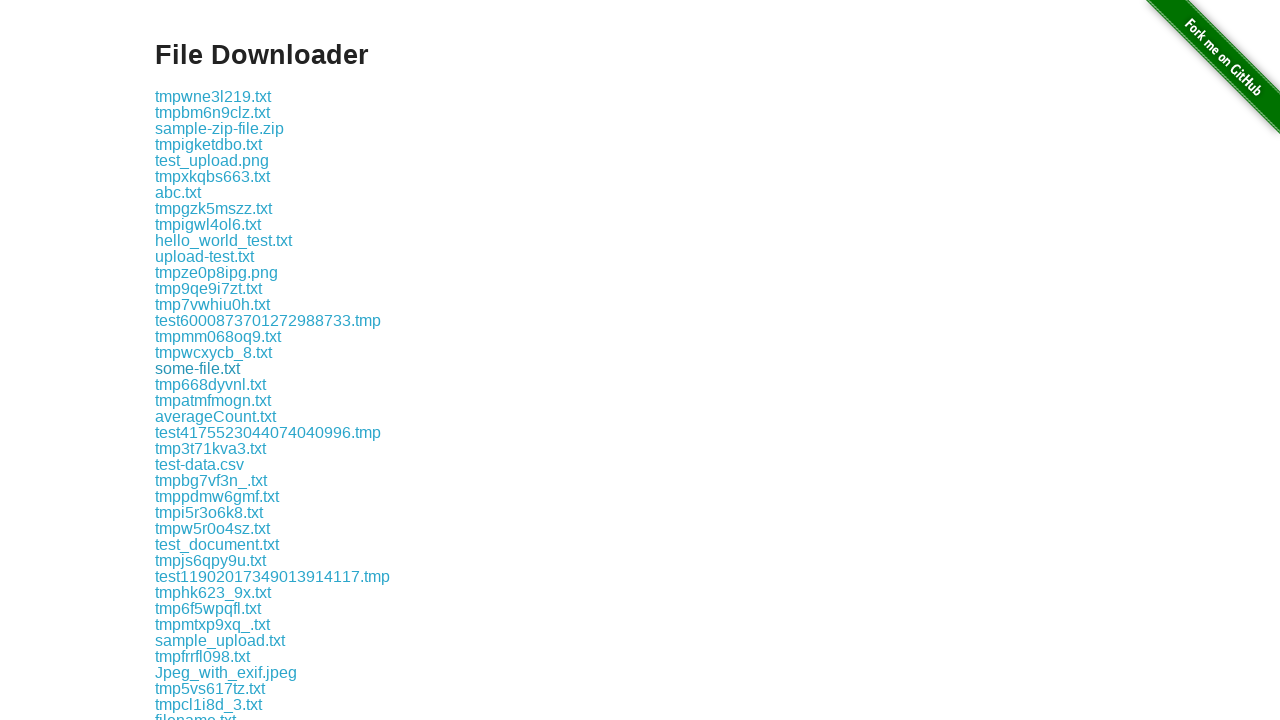